Tests that the text input field is cleared after adding a todo item

Starting URL: https://demo.playwright.dev/todomvc

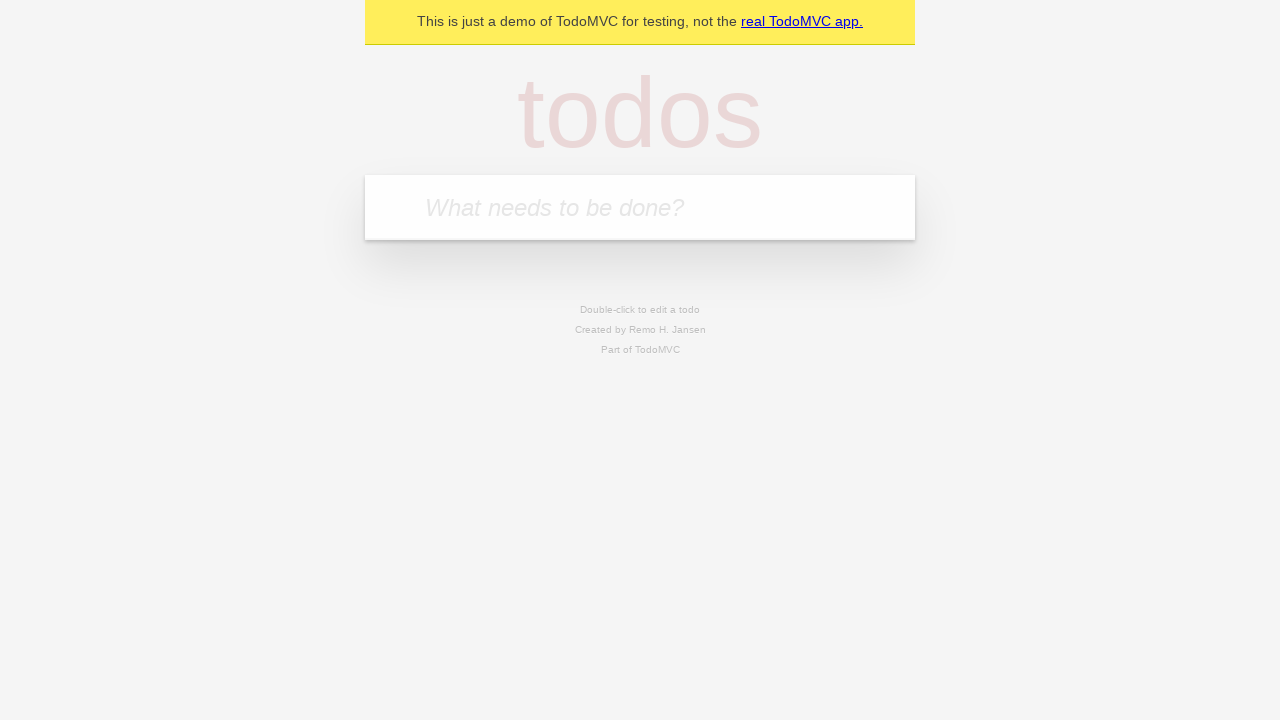

Located the todo input field
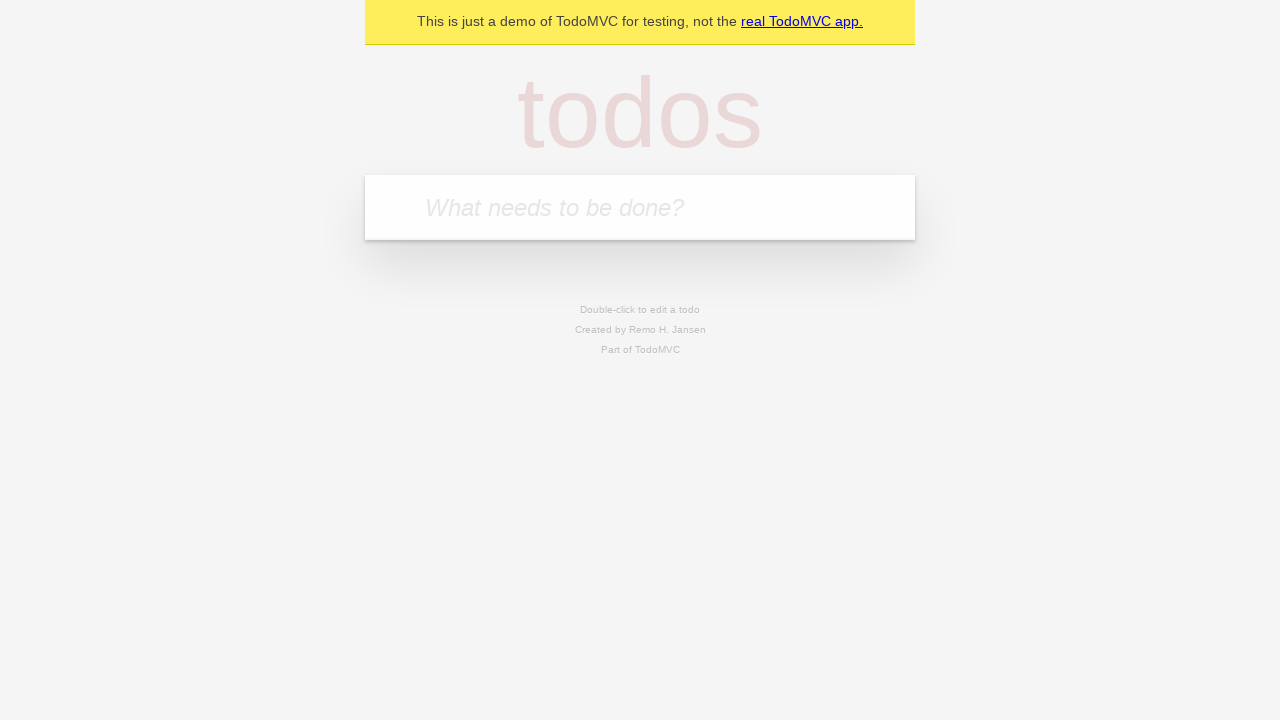

Filled todo input with 'buy some cheese' on internal:attr=[placeholder="What needs to be done?"i]
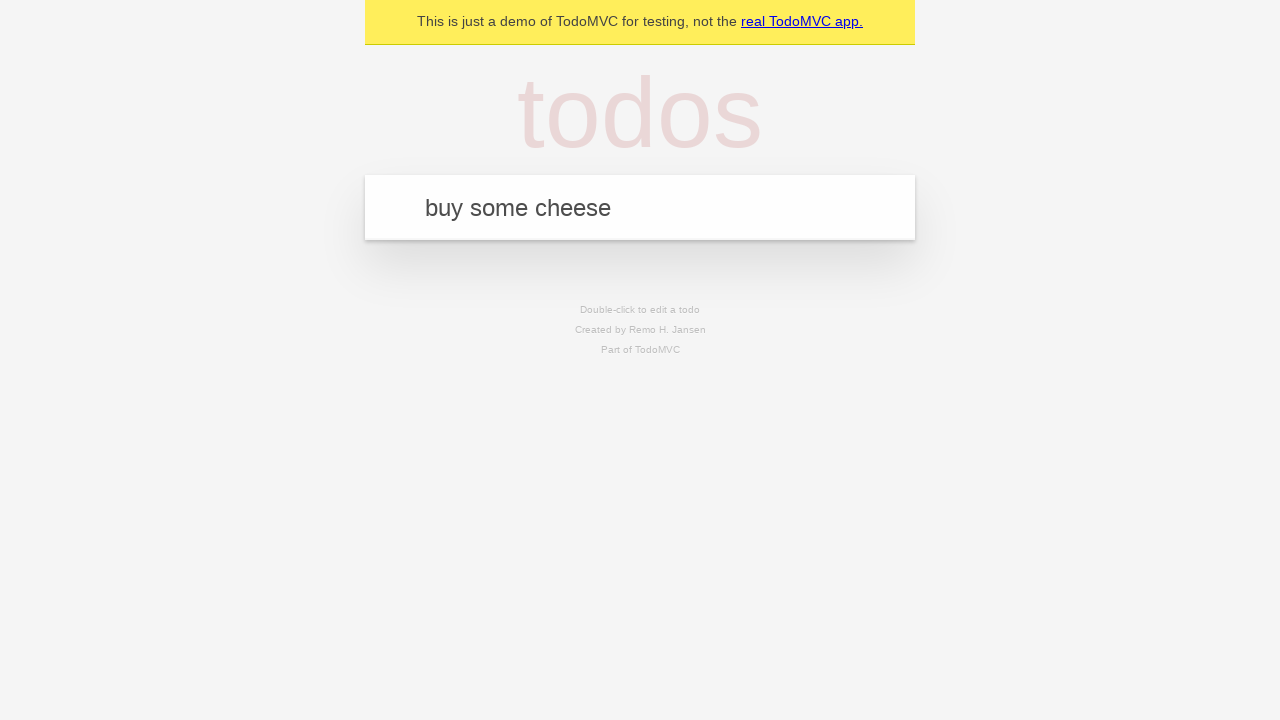

Pressed Enter to add todo item on internal:attr=[placeholder="What needs to be done?"i]
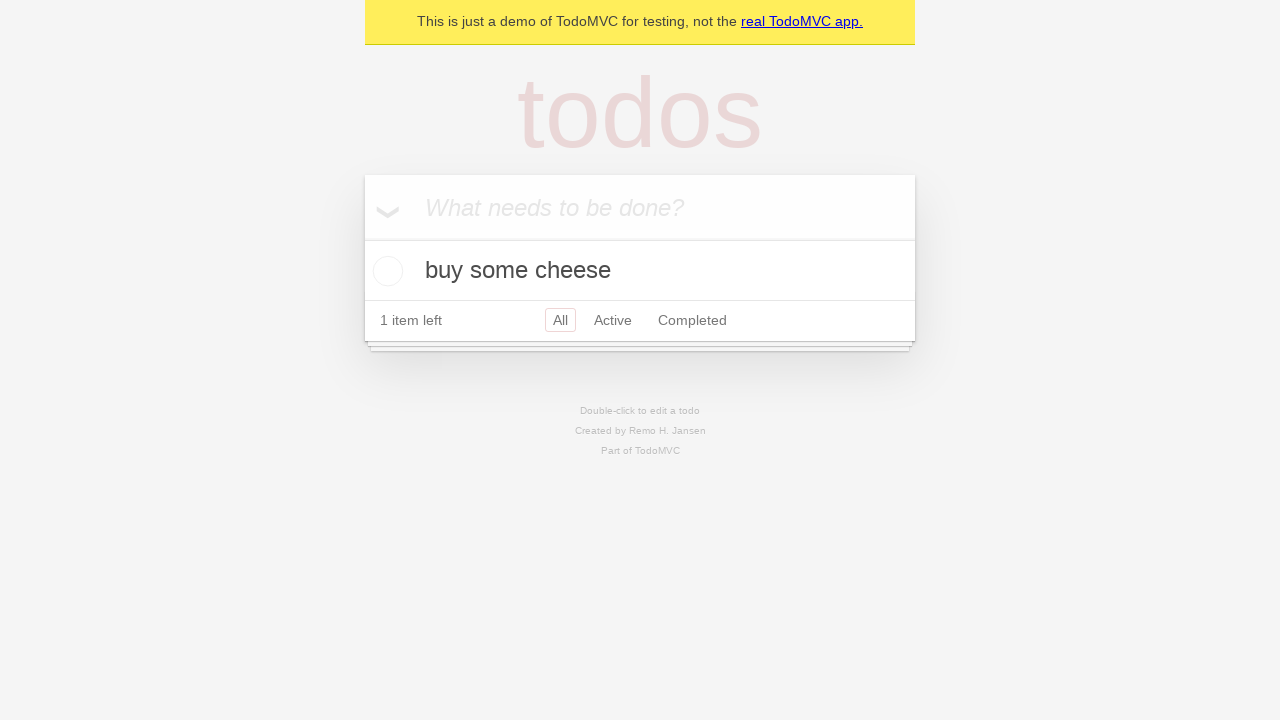

Verified that the input field was cleared after adding the item
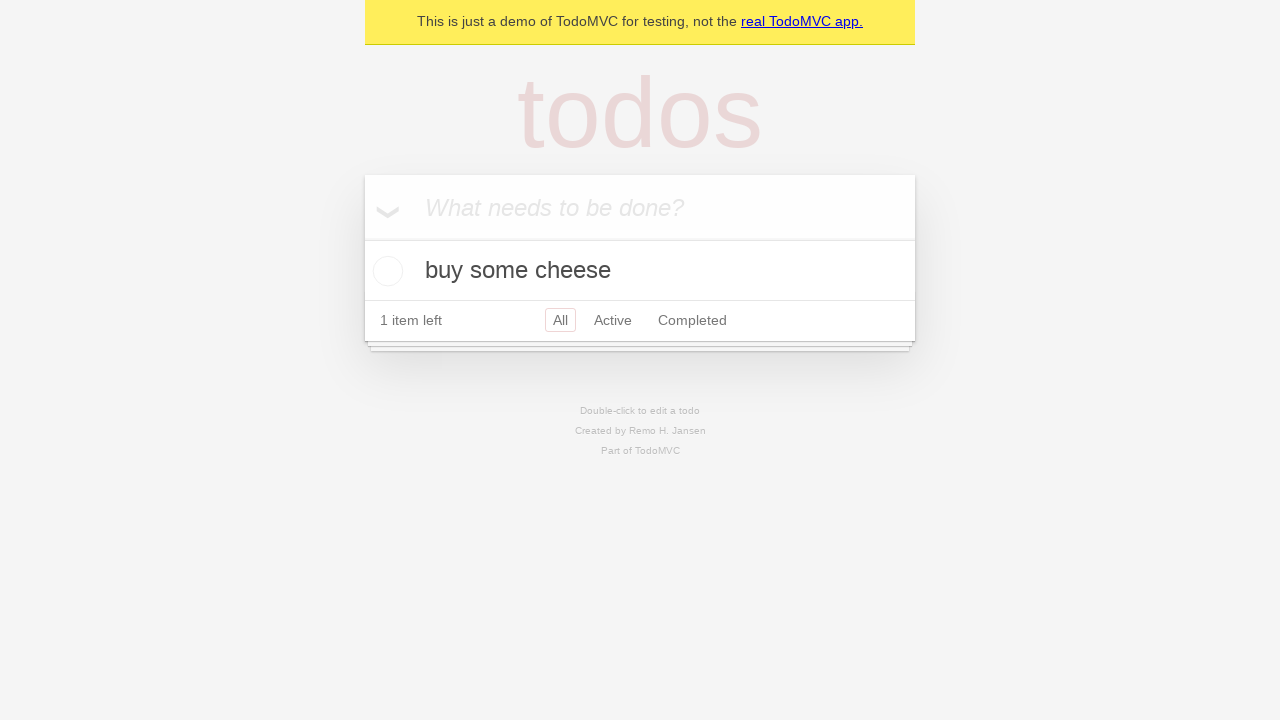

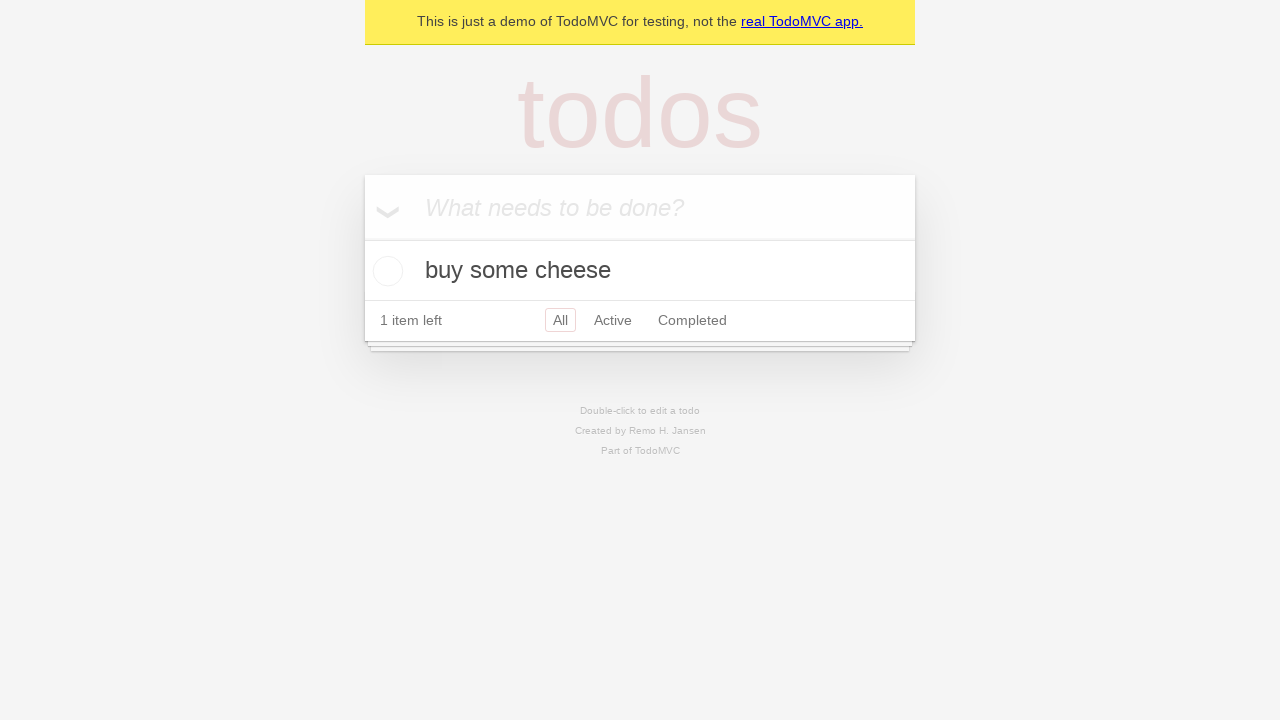